Tests dropdown selection functionality on OrangeHRM trial signup page by selecting a country from the dropdown

Starting URL: https://www.orangehrm.com/orangehrm-30-day-trial#free-trial-info-menu

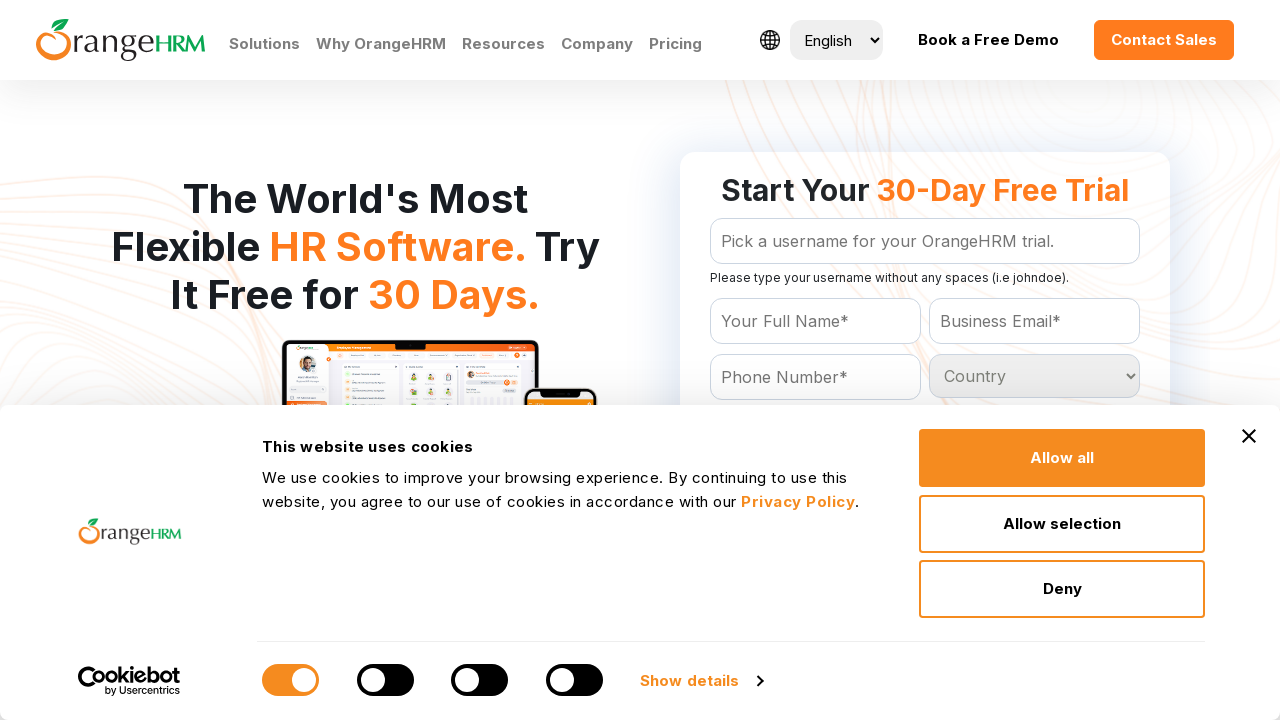

Navigated to OrangeHRM 30-day trial signup page
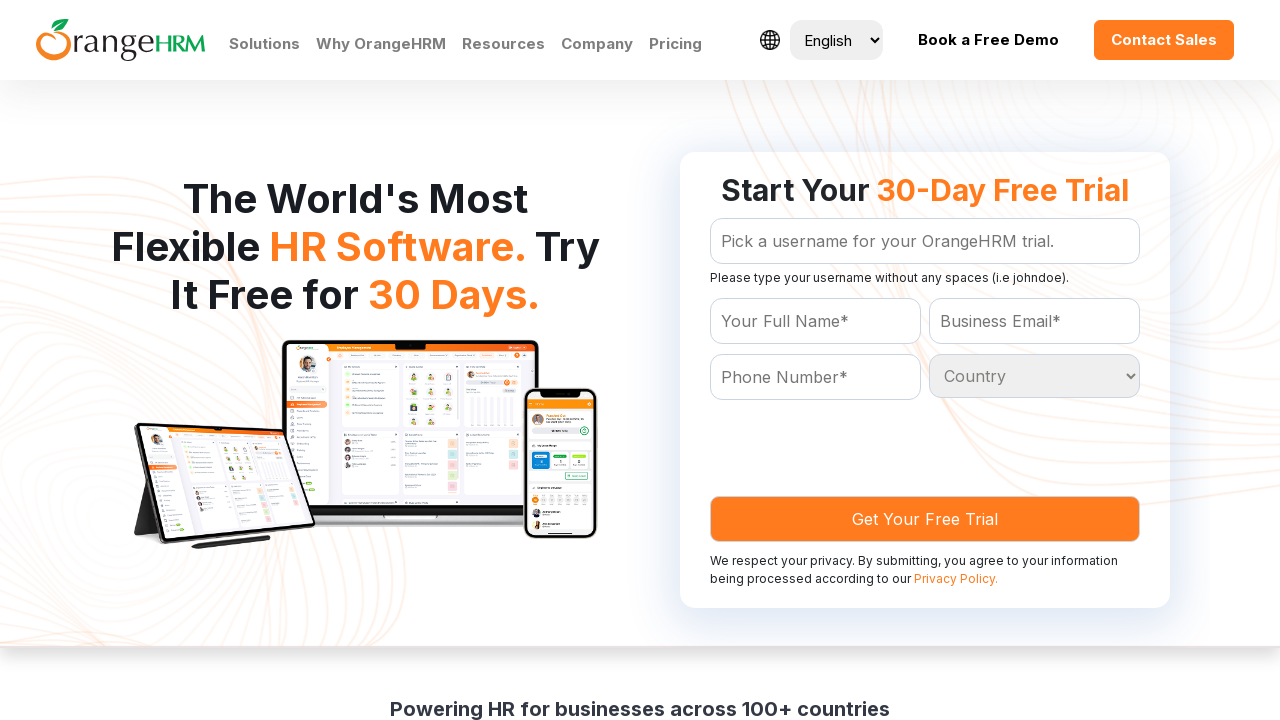

Selected 'India' from the country dropdown on select[name='Country']
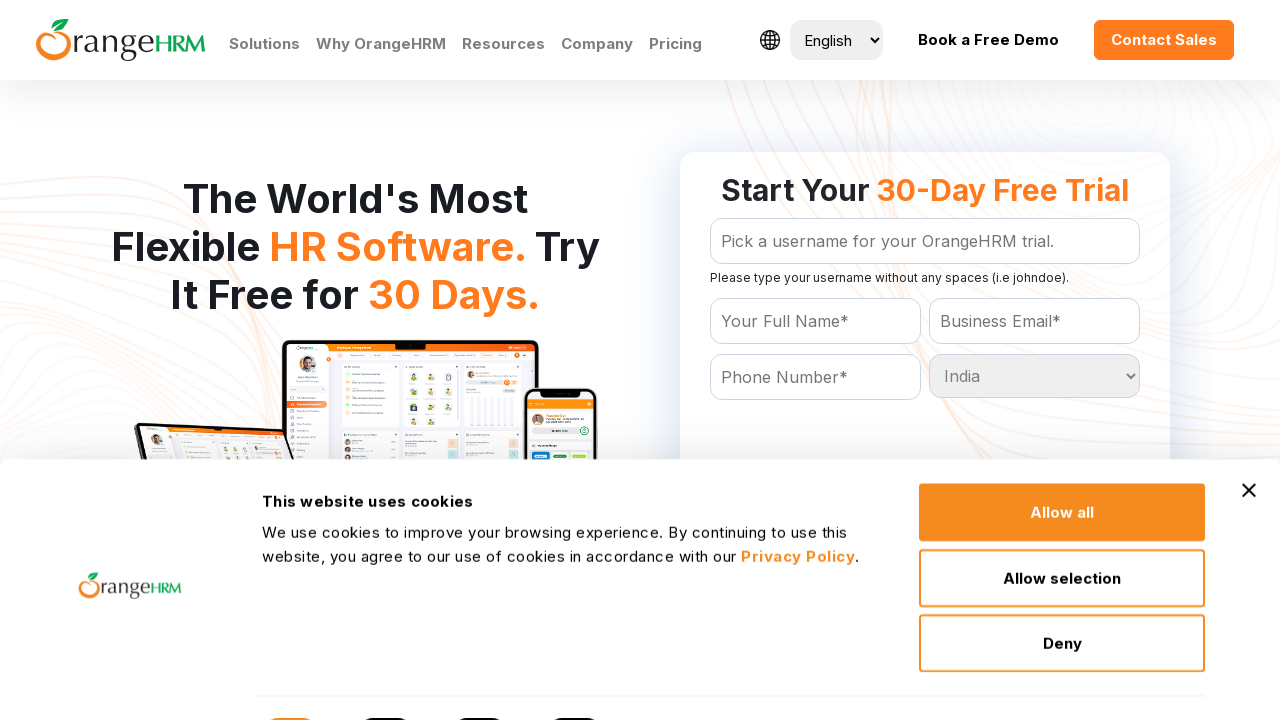

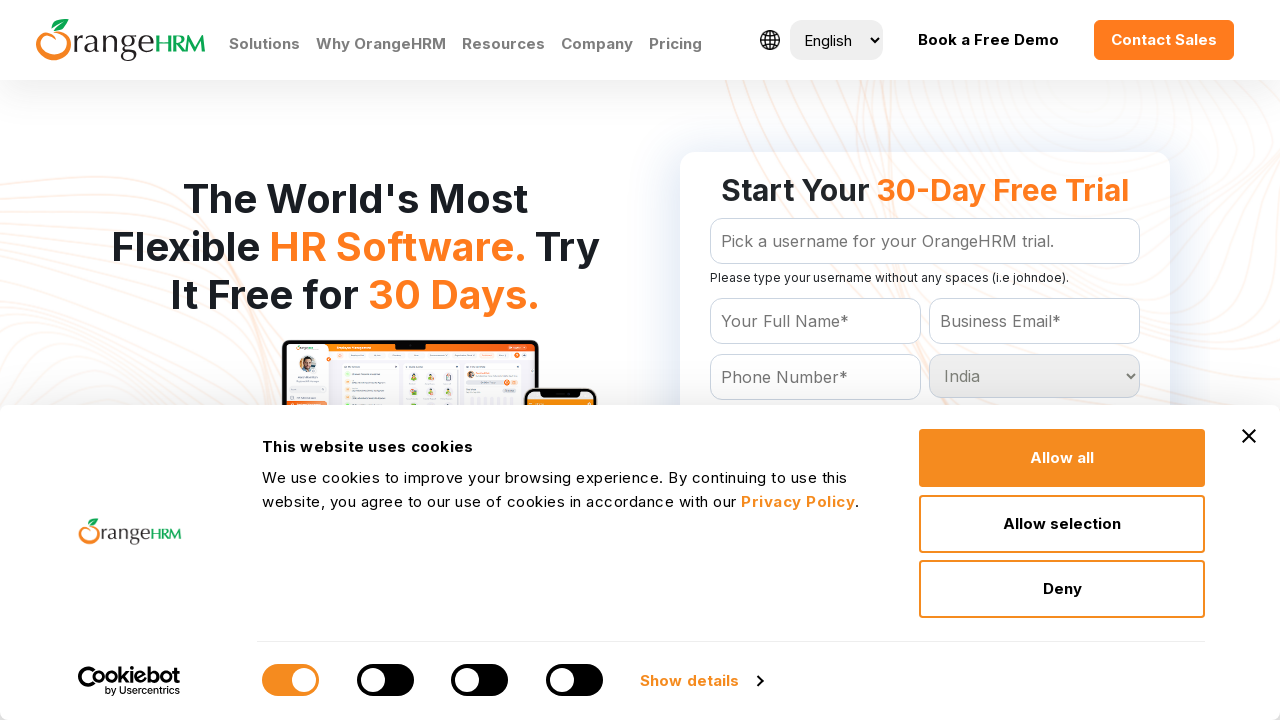